Tests the Python.org search functionality by entering "pycon" as a search query and verifying results are returned

Starting URL: http://www.python.org

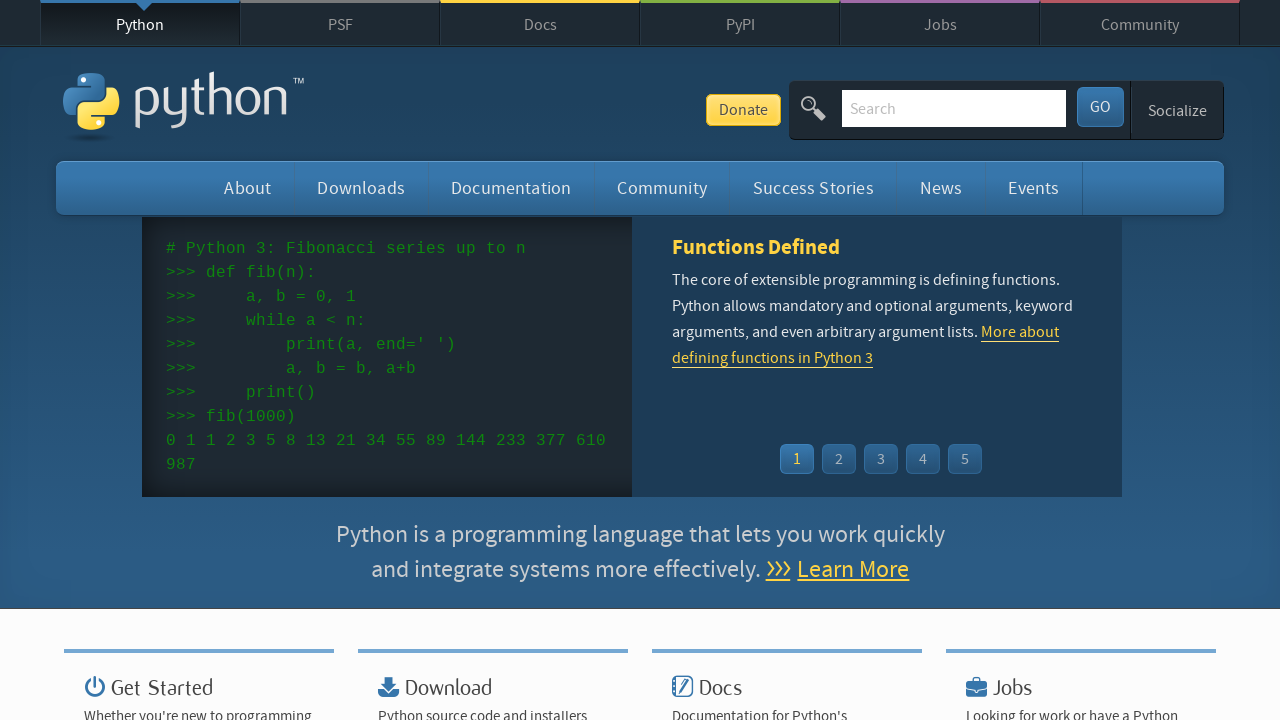

Verified page title contains 'Python'
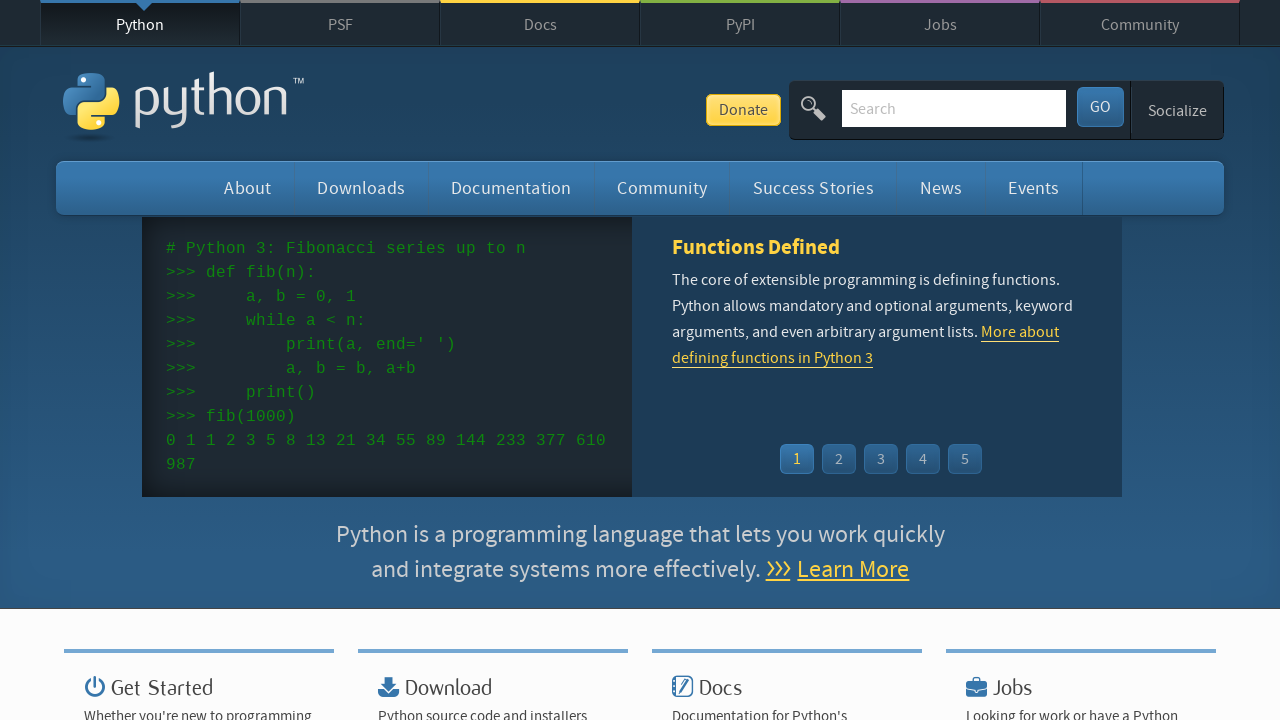

Filled search box with 'pycon' query on input[name='q']
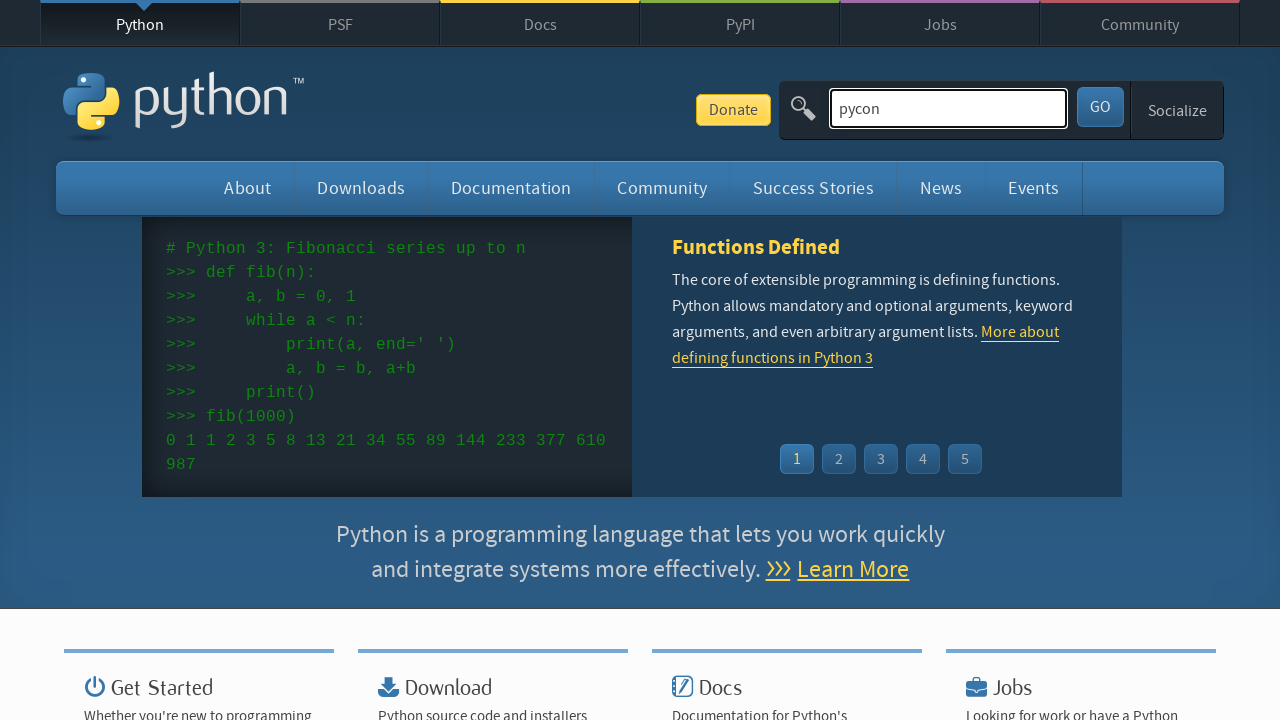

Pressed Enter to submit search query on input[name='q']
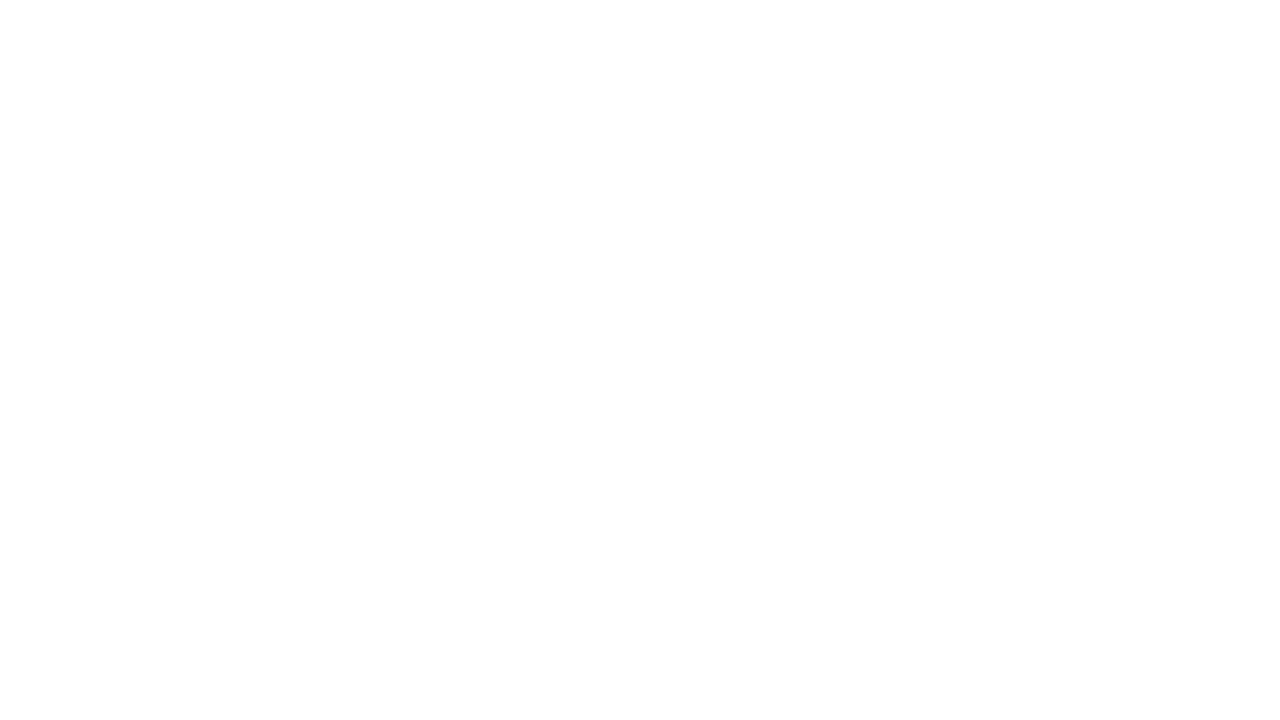

Waited for network to become idle after search submission
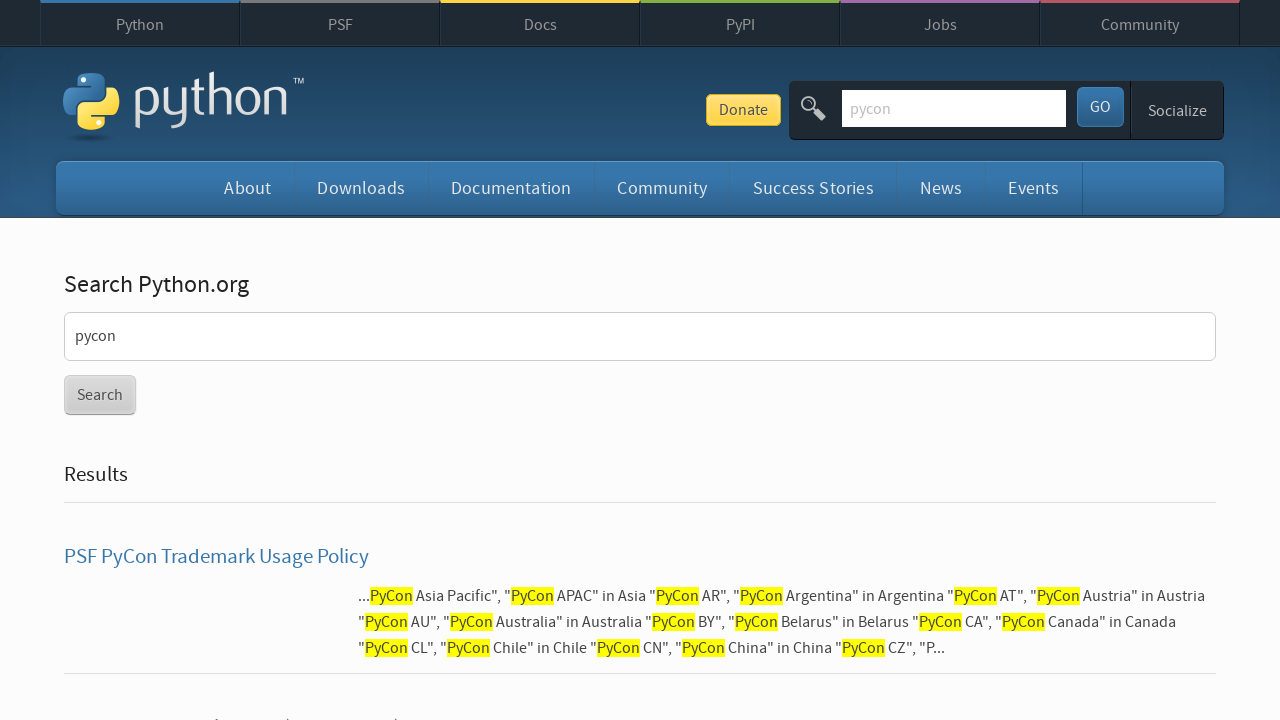

Verified search results were returned (no 'No results found' message)
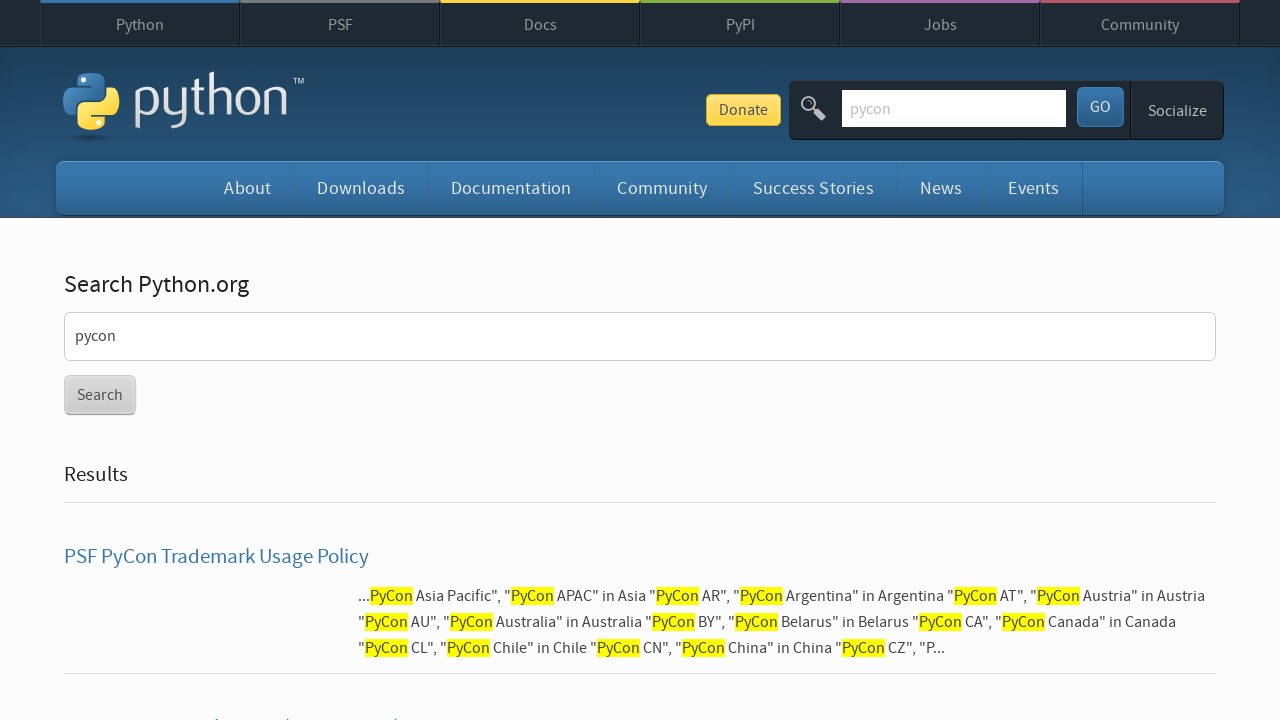

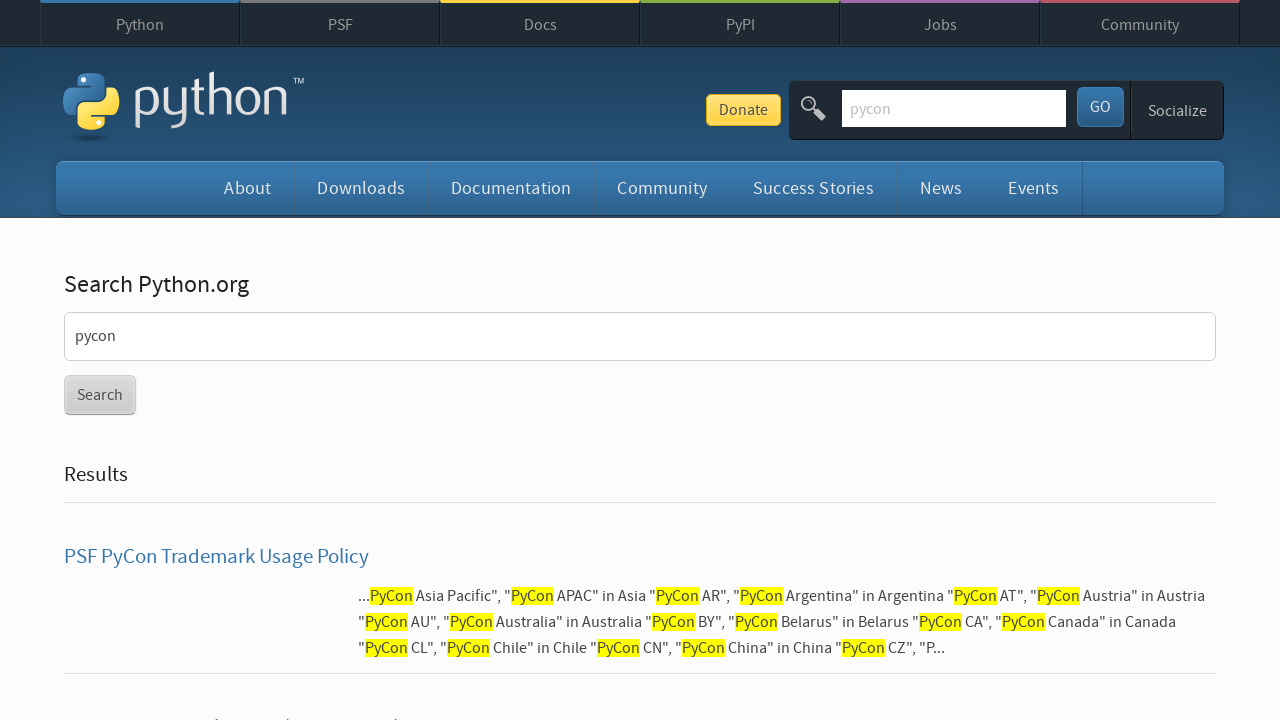